Tests registration form validation when confirmation password doesn't match - verifies password mismatch error

Starting URL: https://alada.vn/tai-khoan/dang-ky.html

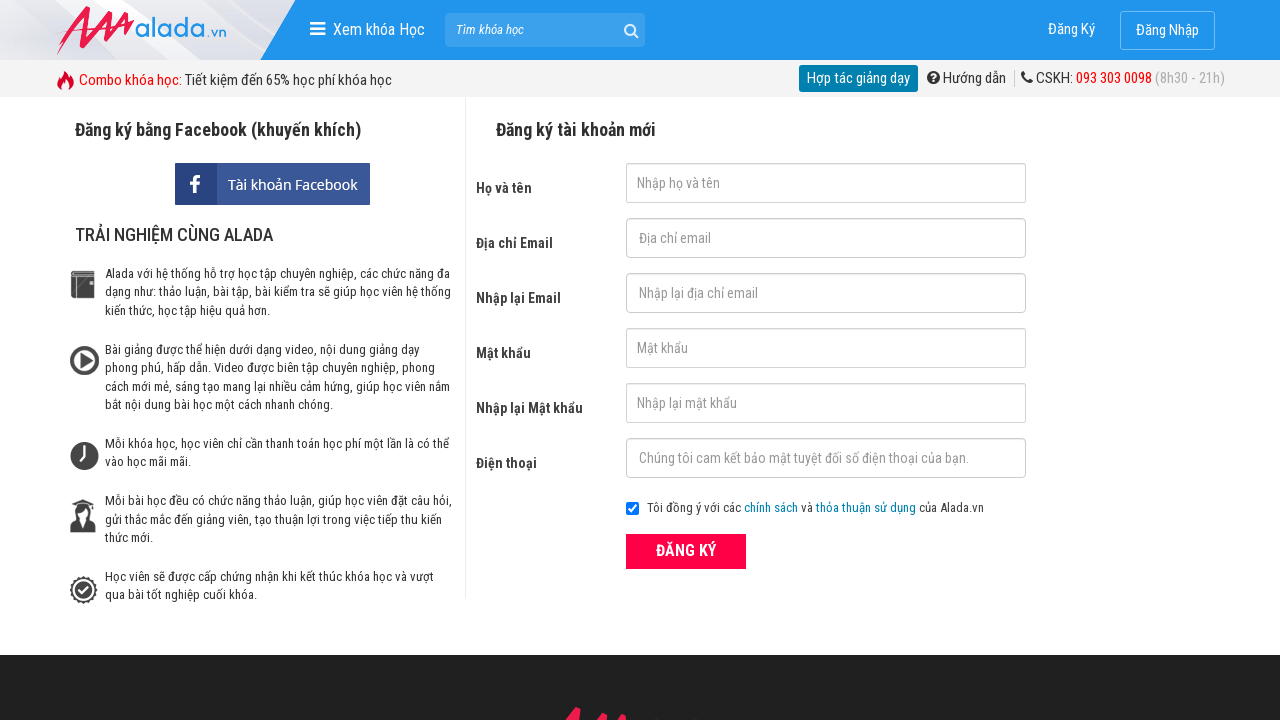

Filled first name field with 'Nguyen Van A' on #txtFirstname
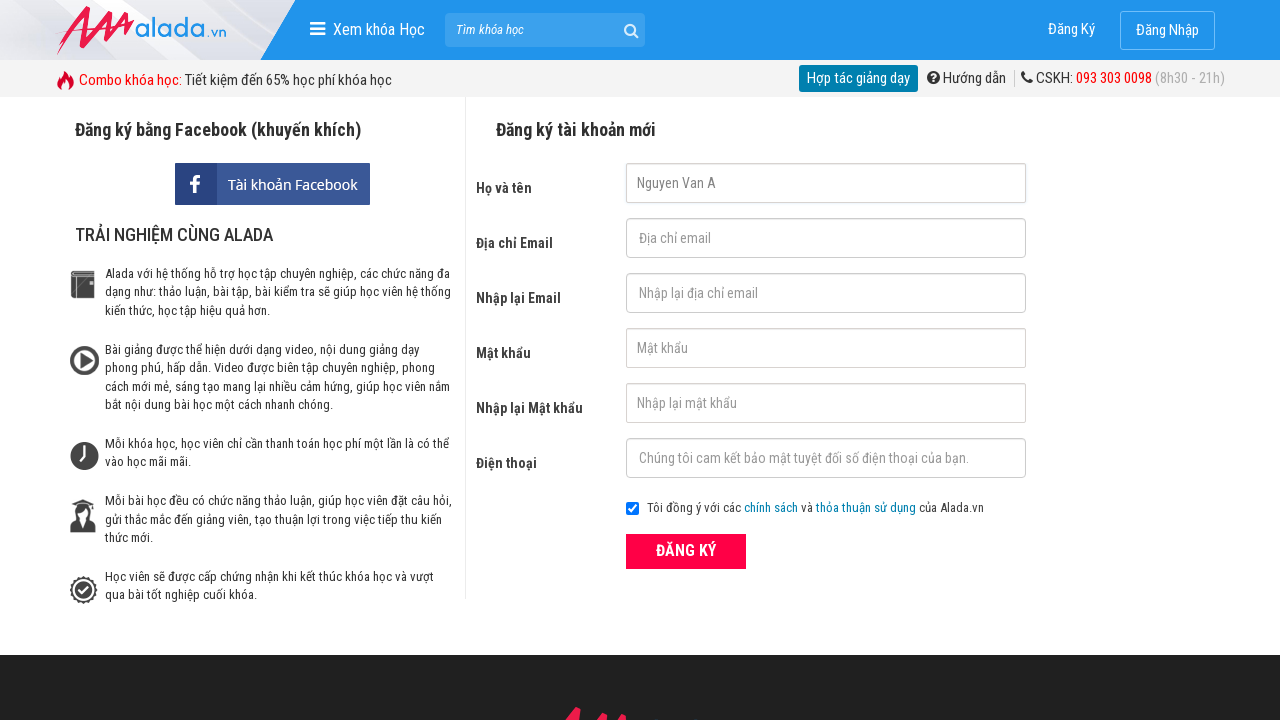

Filled email field with '111@gmail.com' on #txtEmail
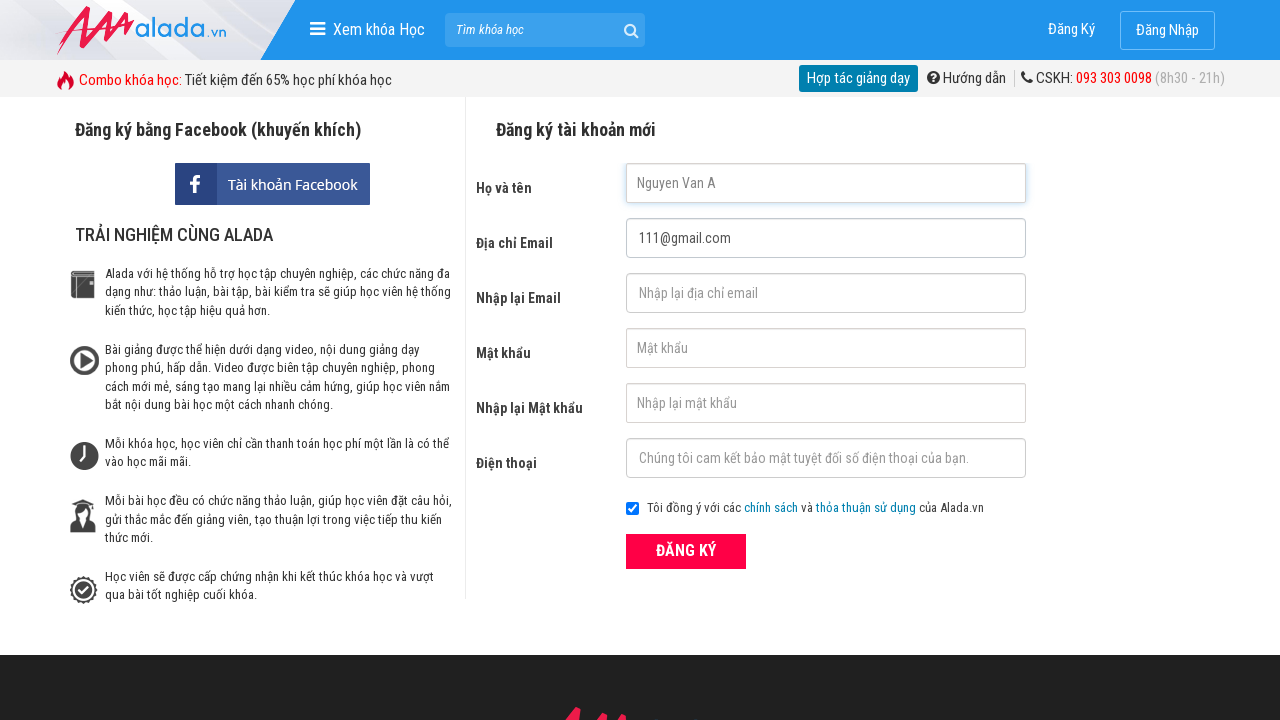

Filled confirm email field with '111@gmail.com' on #txtCEmail
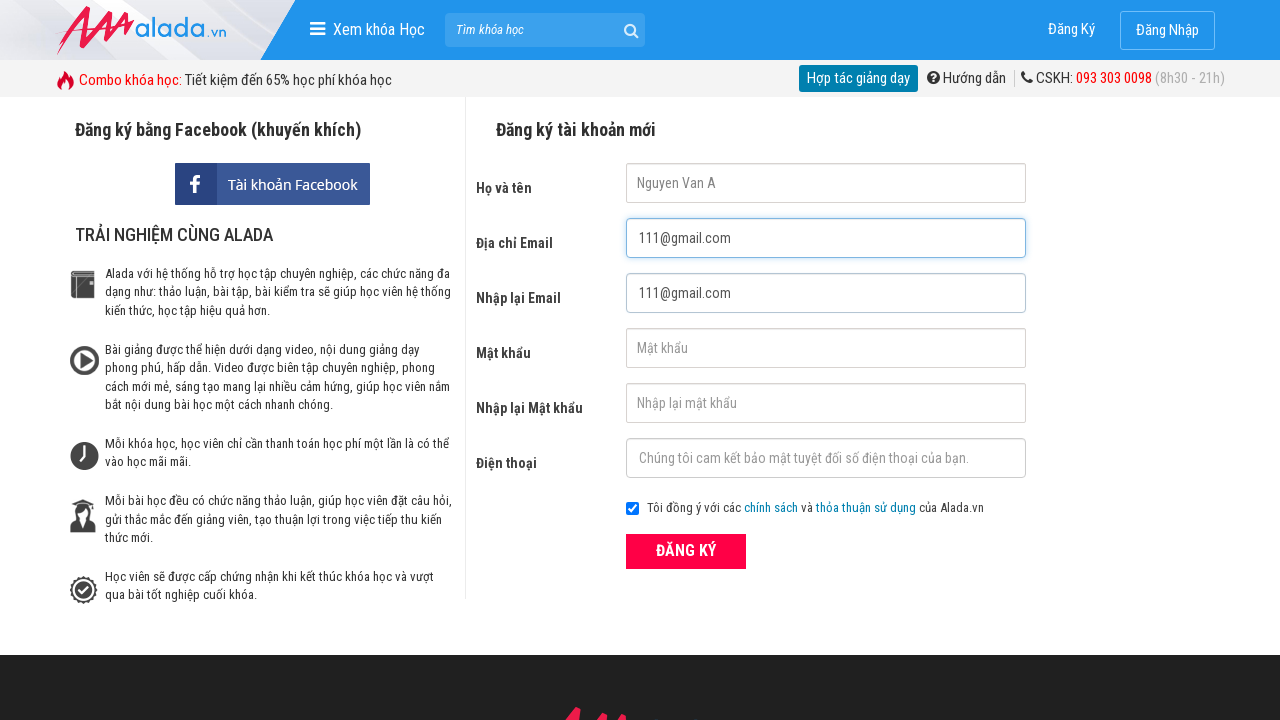

Filled password field with '123456' on #txtPassword
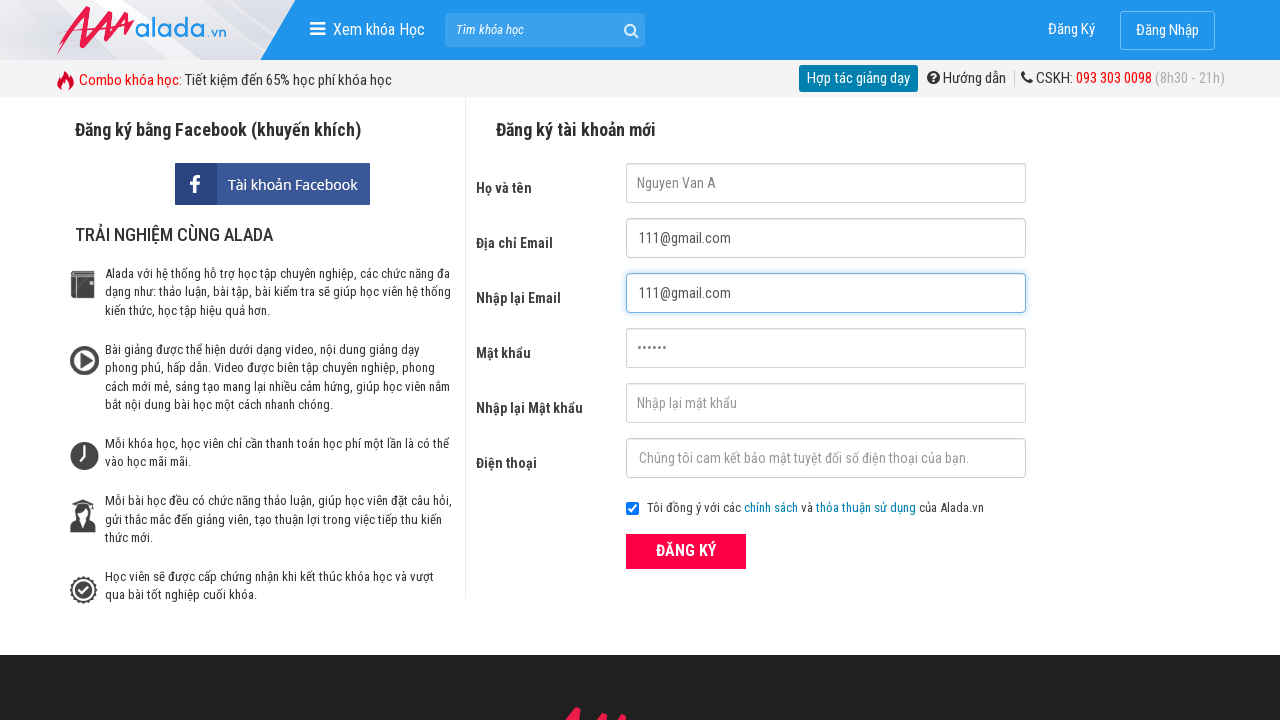

Filled confirm password field with '123458' (mismatched password) on #txtCPassword
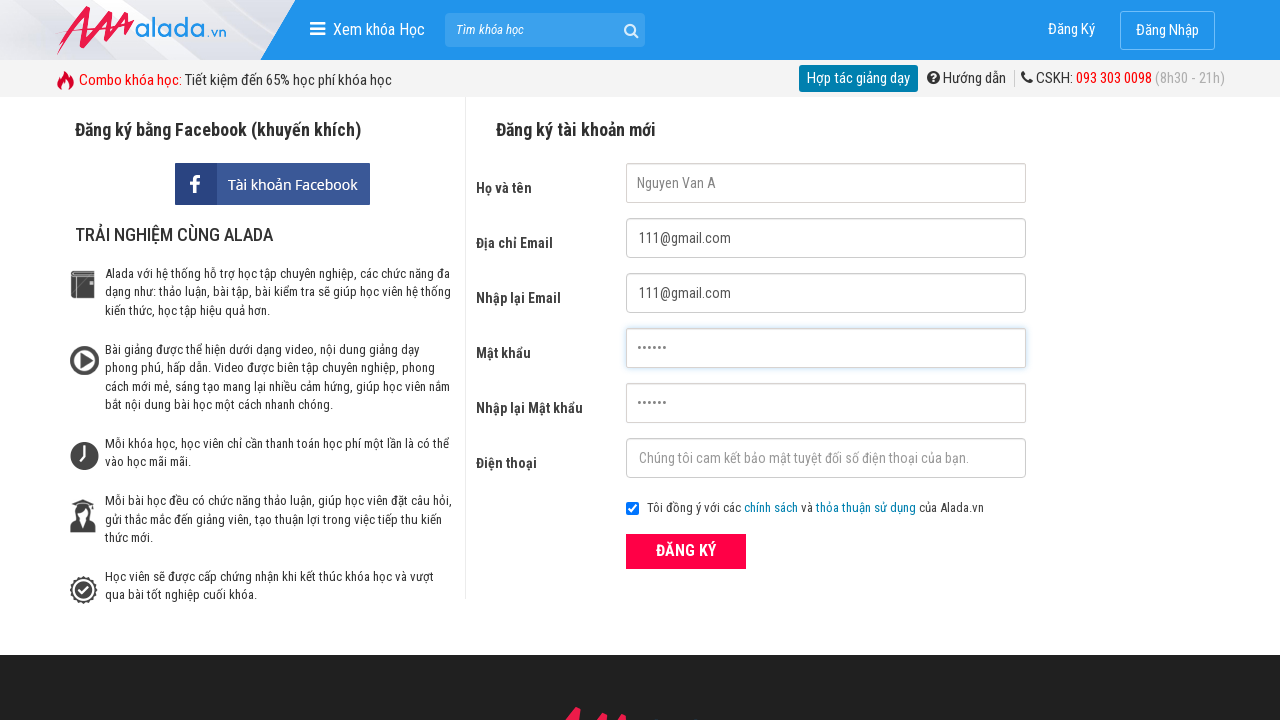

Filled phone field with '0987654321' on #txtPhone
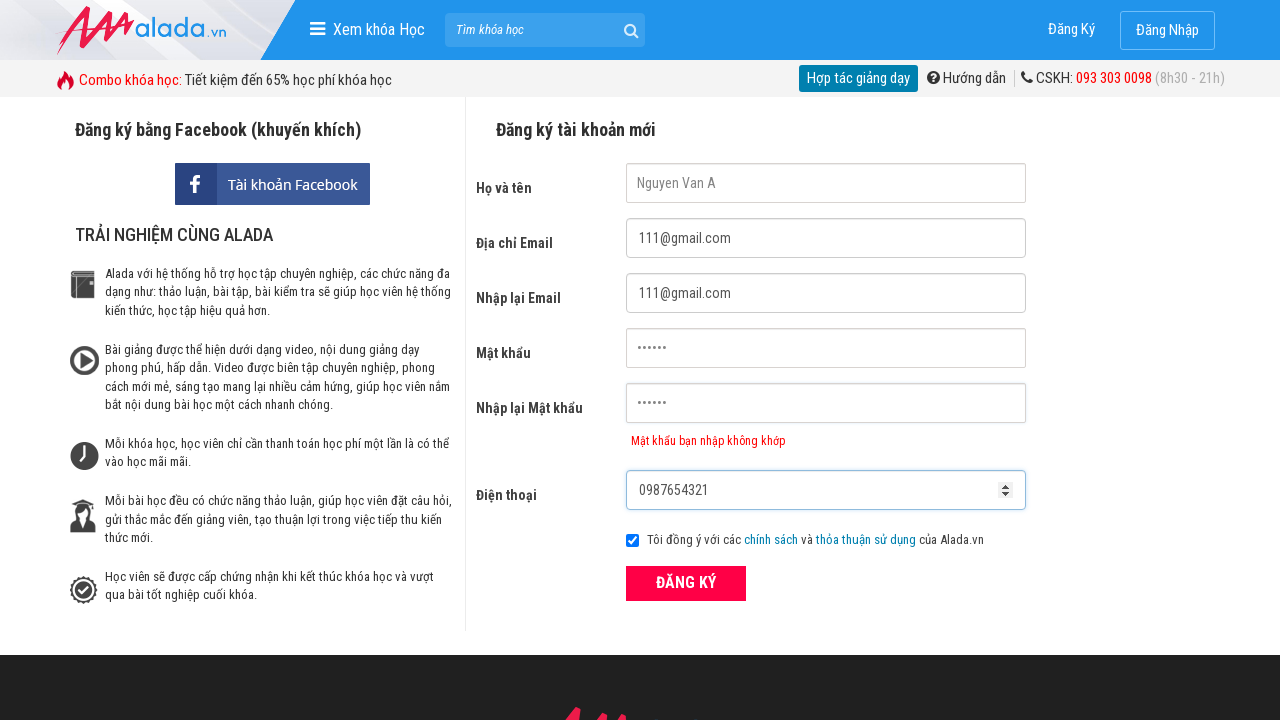

Clicked ĐĂNG KÝ (Register) button at (686, 583) on xpath=//div[@class='form frmRegister']//button[text()='ĐĂNG KÝ']
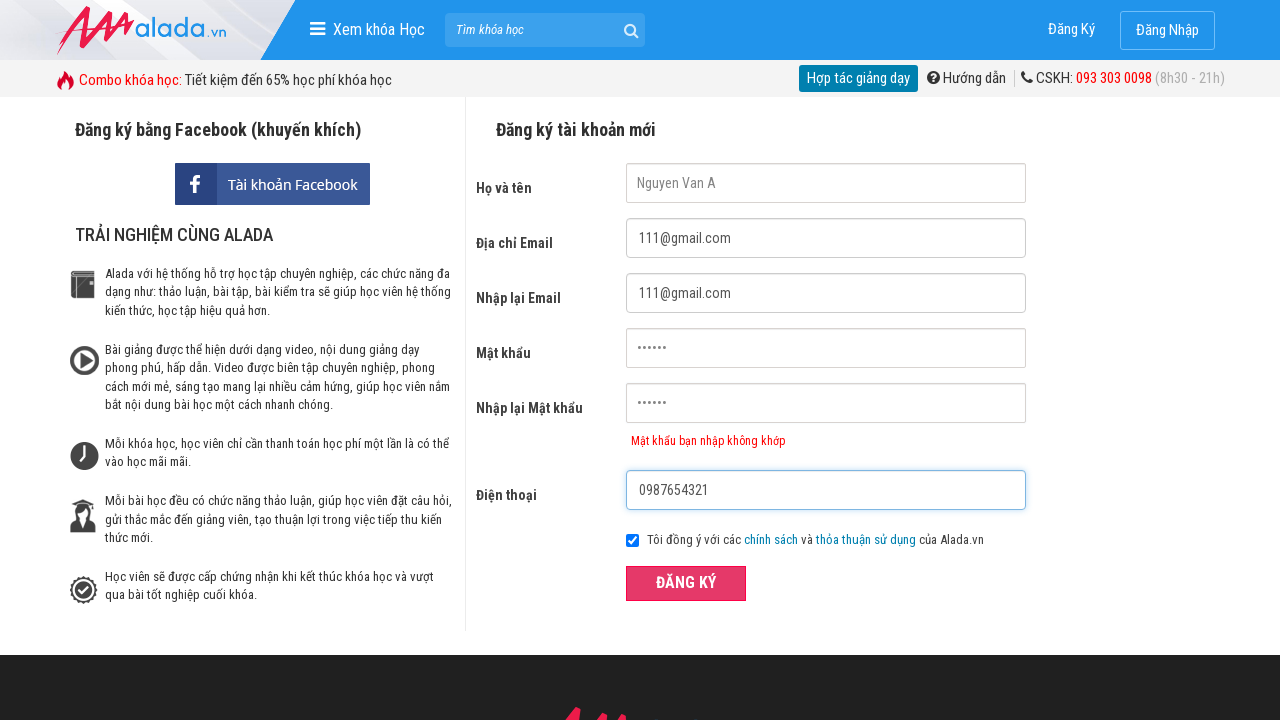

Confirmation password error message appeared
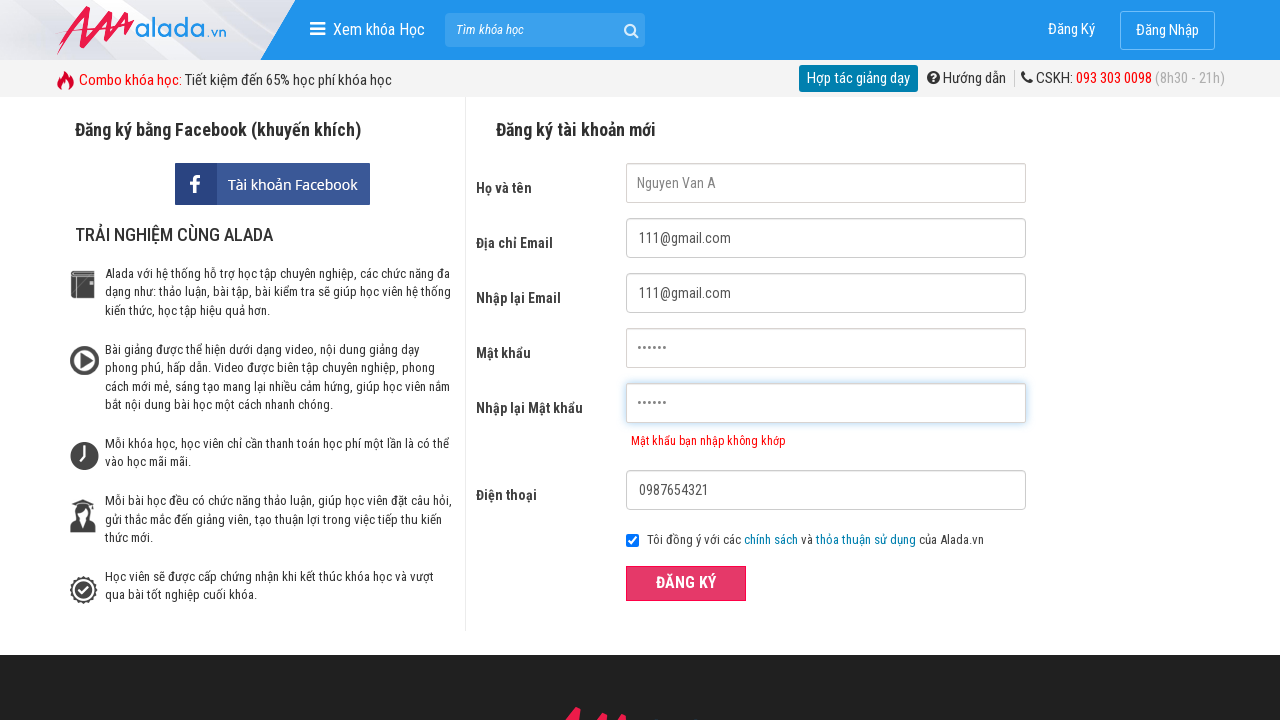

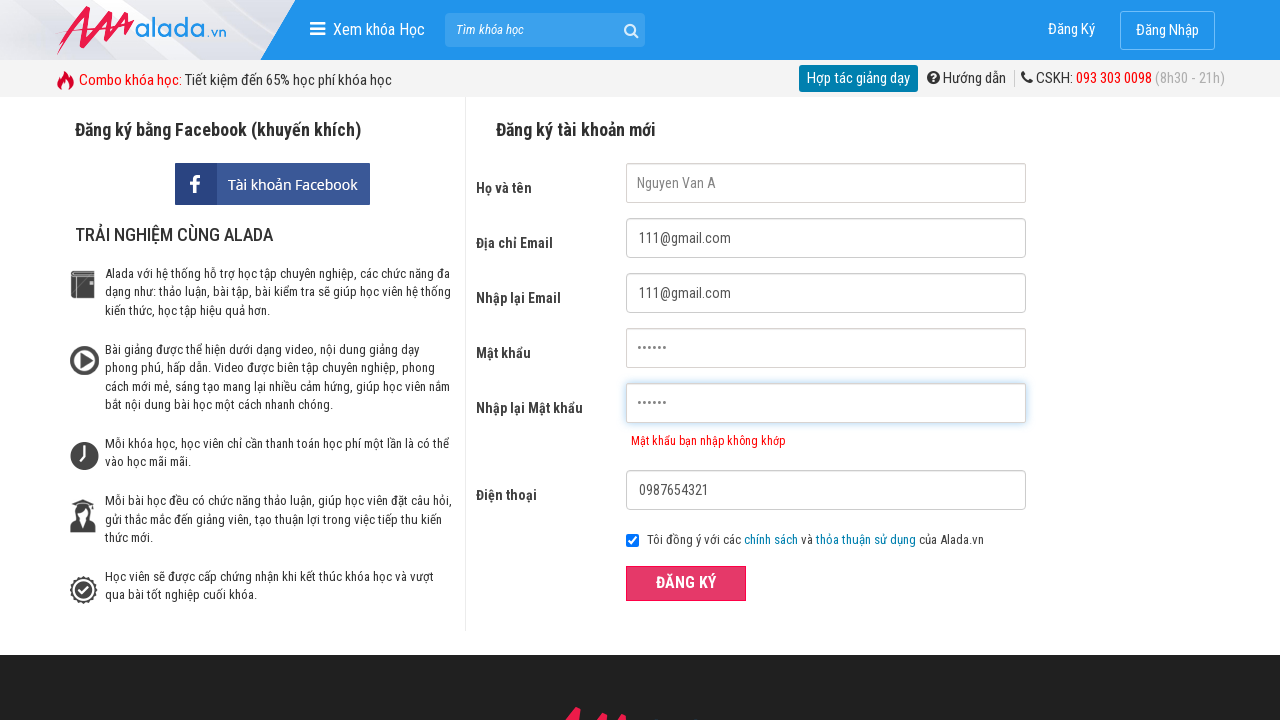